Tests multi-select dropdown functionality on W3Schools by switching to an iframe, selecting multiple options from a dropdown list using different selection methods, and then deselecting all options

Starting URL: https://www.w3schools.com/tags/tryit.asp?filename=tryhtml_select_multiple

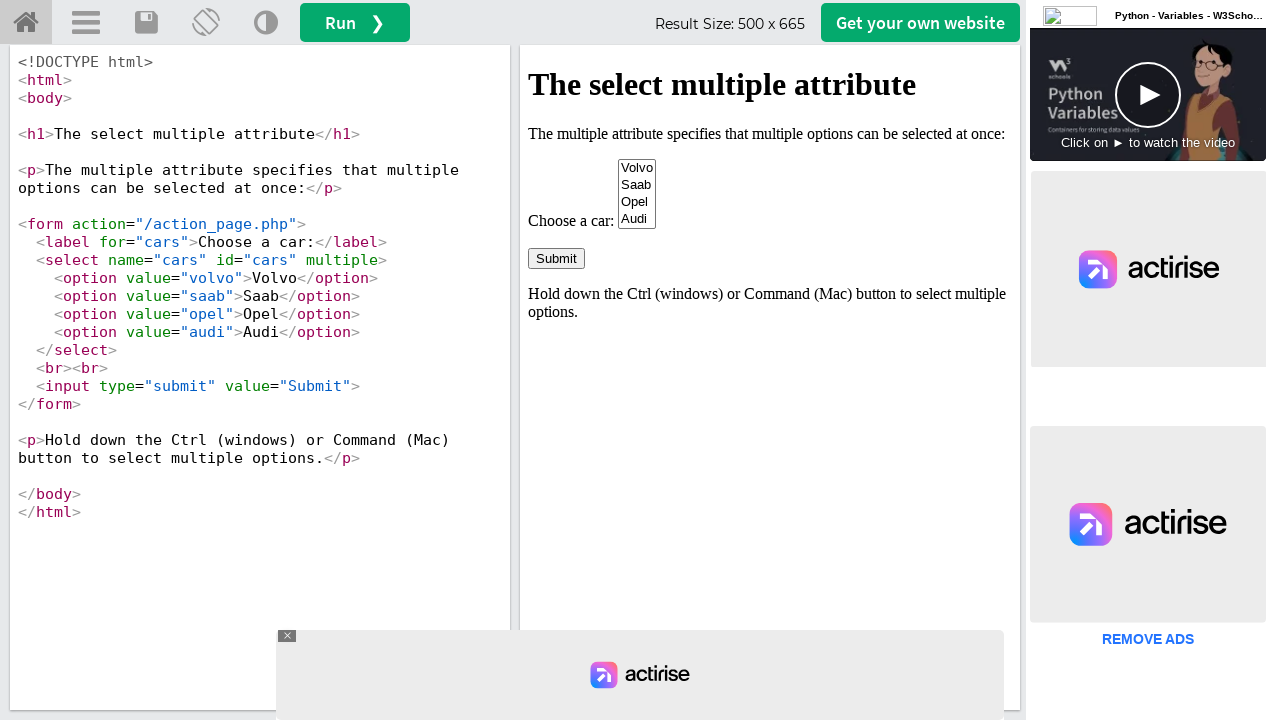

Located iframe with id 'iframeResult'
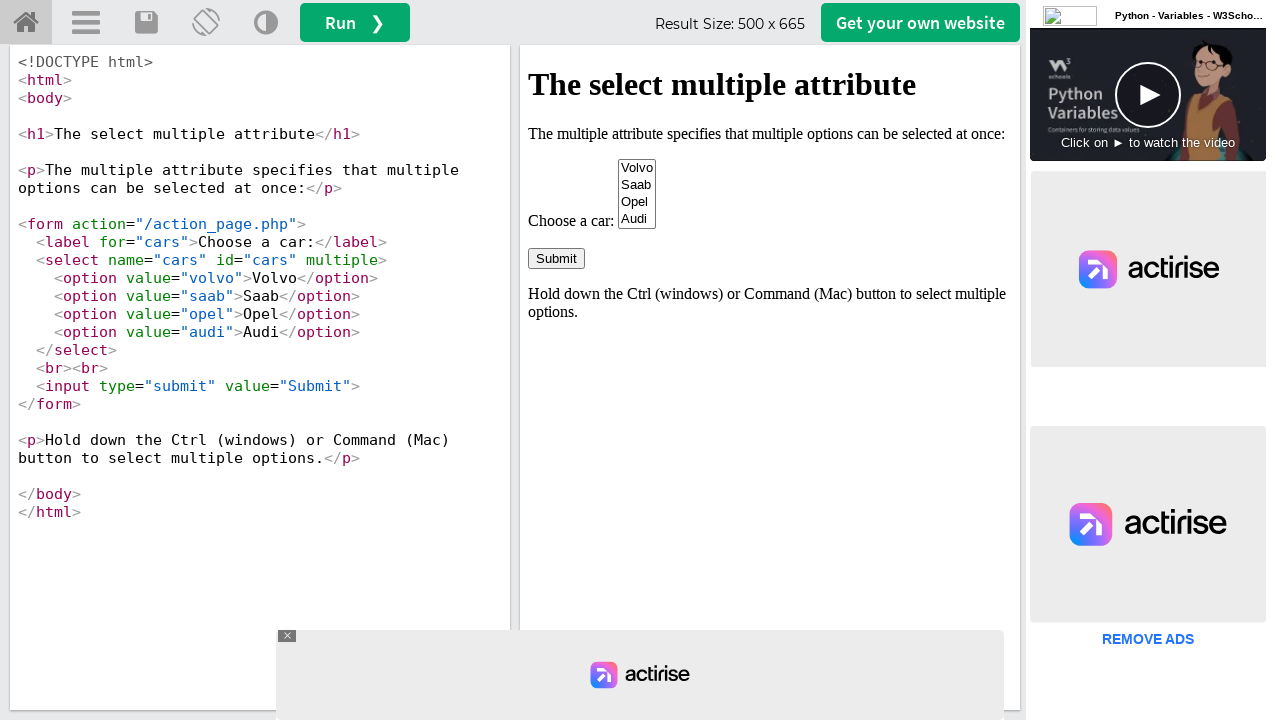

Selected 'Volvo' from dropdown by visible text on #iframeResult >> internal:control=enter-frame >> select[name='cars']
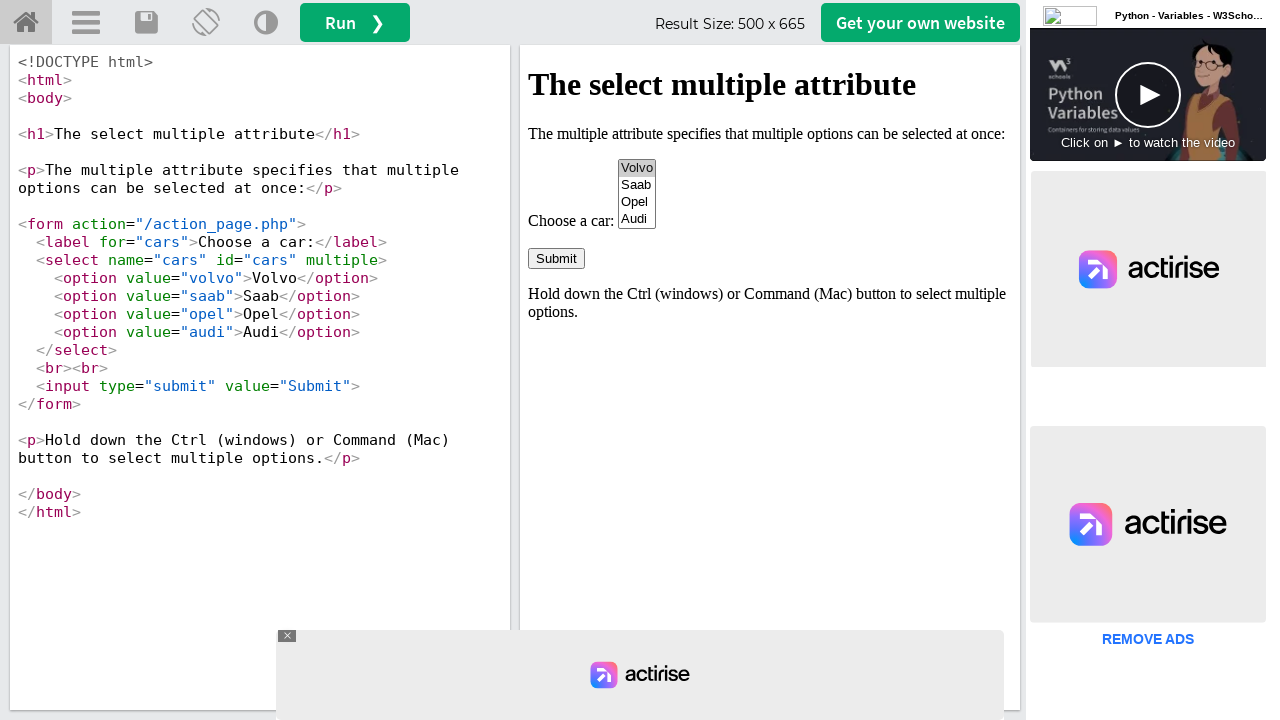

Selected 'opel' from dropdown by value on #iframeResult >> internal:control=enter-frame >> select[name='cars']
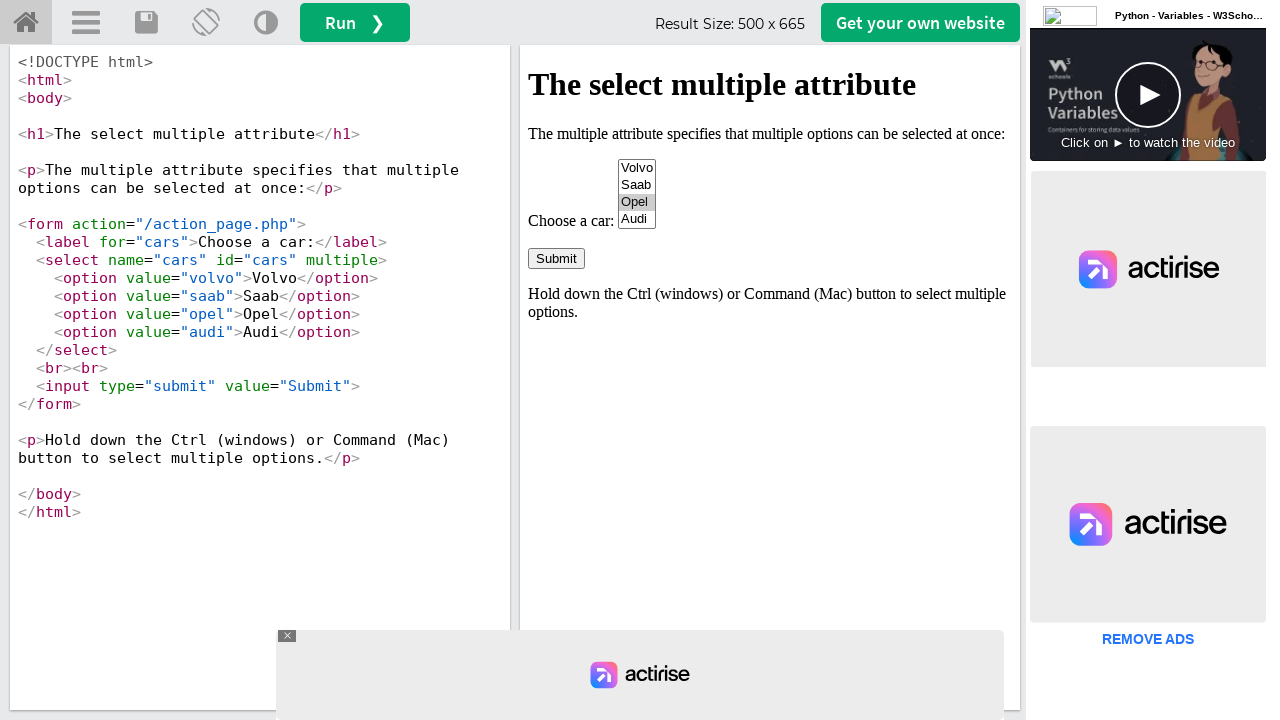

Selected option at index 3 (Audi) from dropdown on #iframeResult >> internal:control=enter-frame >> select[name='cars']
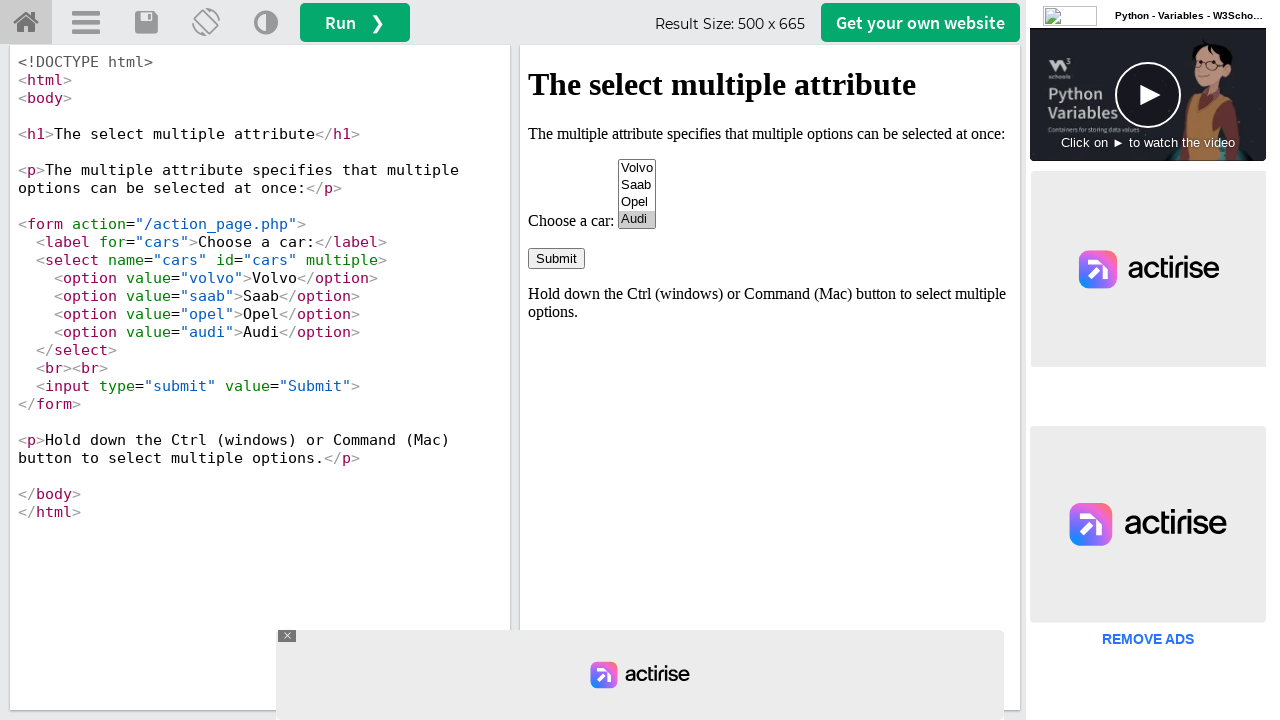

Waited 1000ms to observe multiple selections
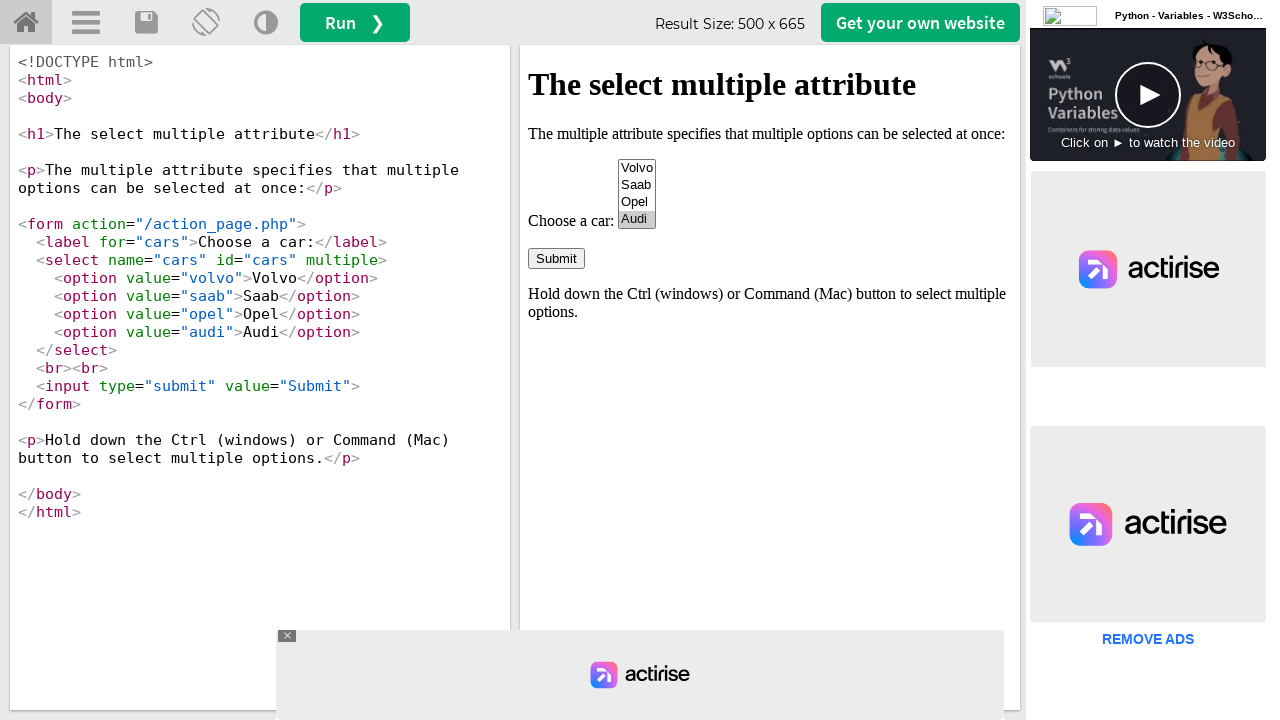

Deselected all options from the multi-select dropdown
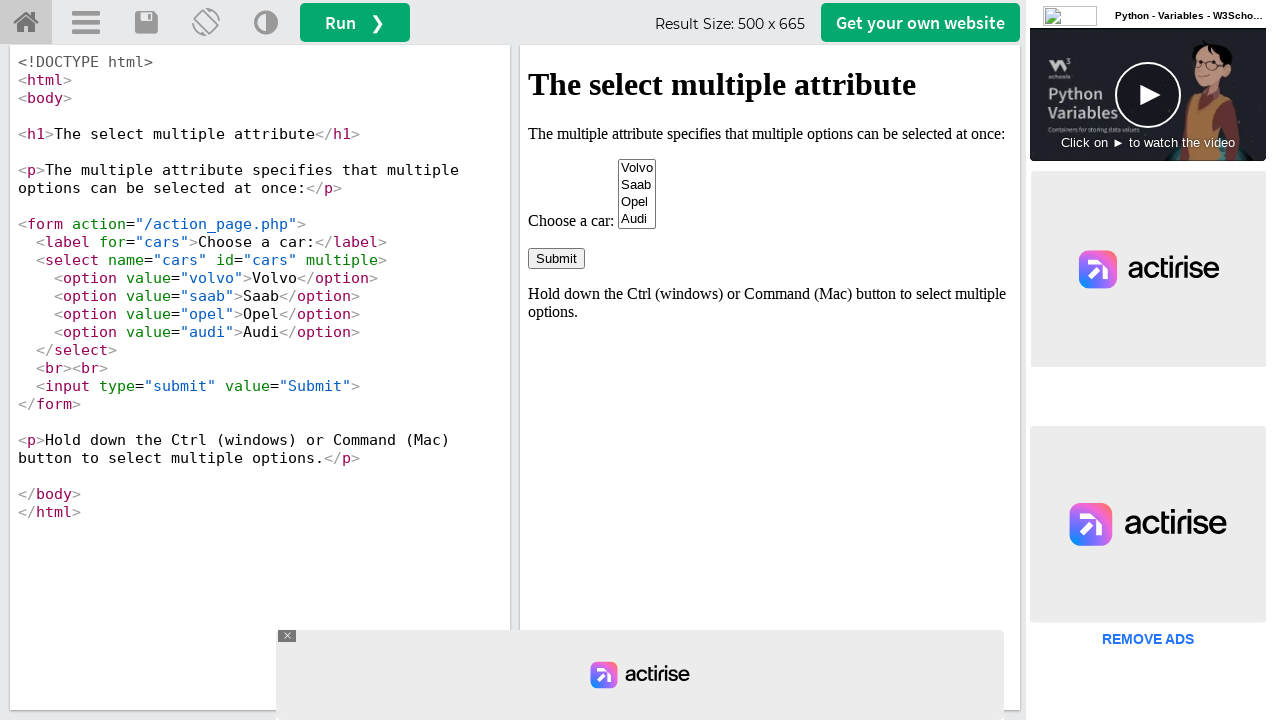

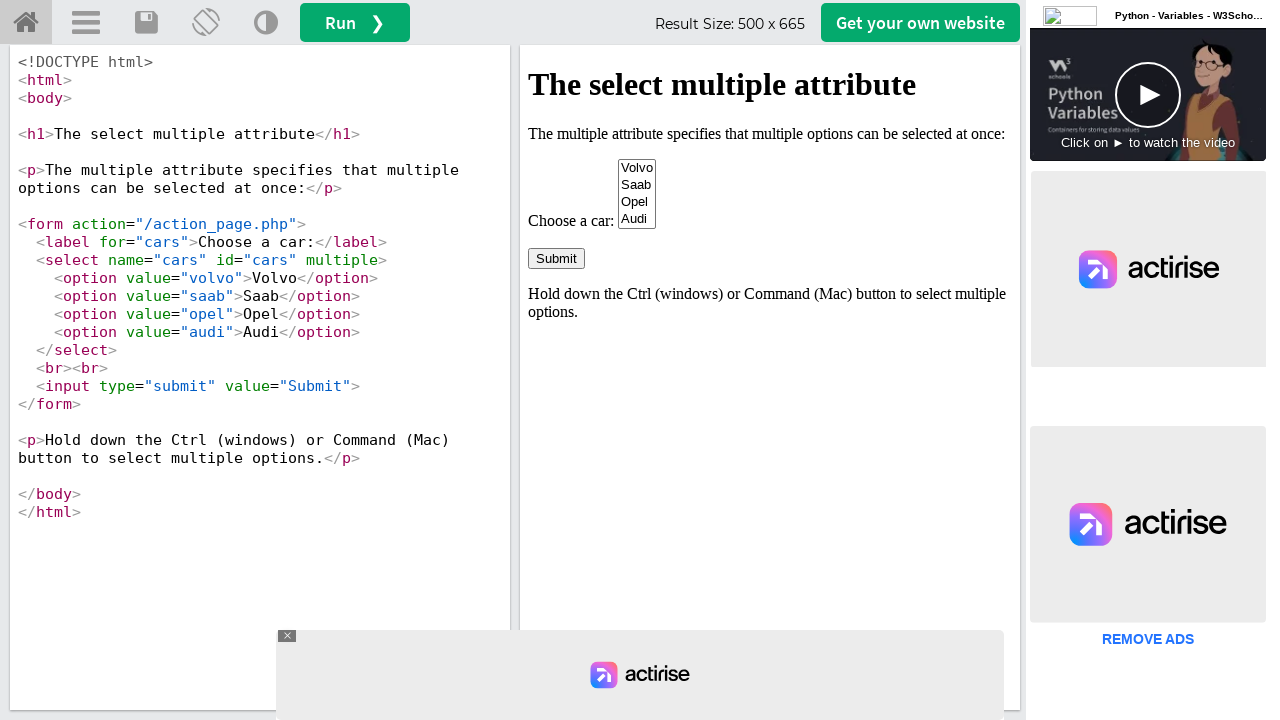